Tests drag and drop functionality by dragging three menu items (fried chicken, hamburger, and ice cream) to a plate target area

Starting URL: https://kitchen.applitools.com/ingredients/drag-and-drop

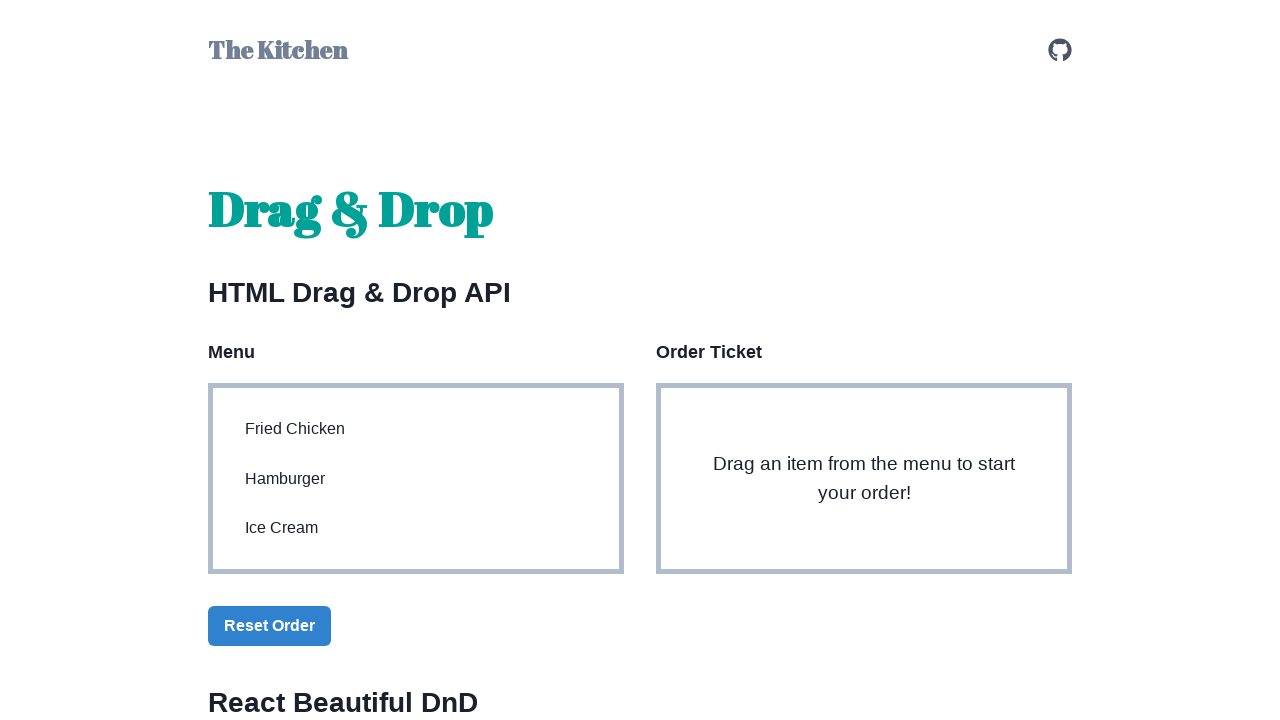

Located fried chicken menu item
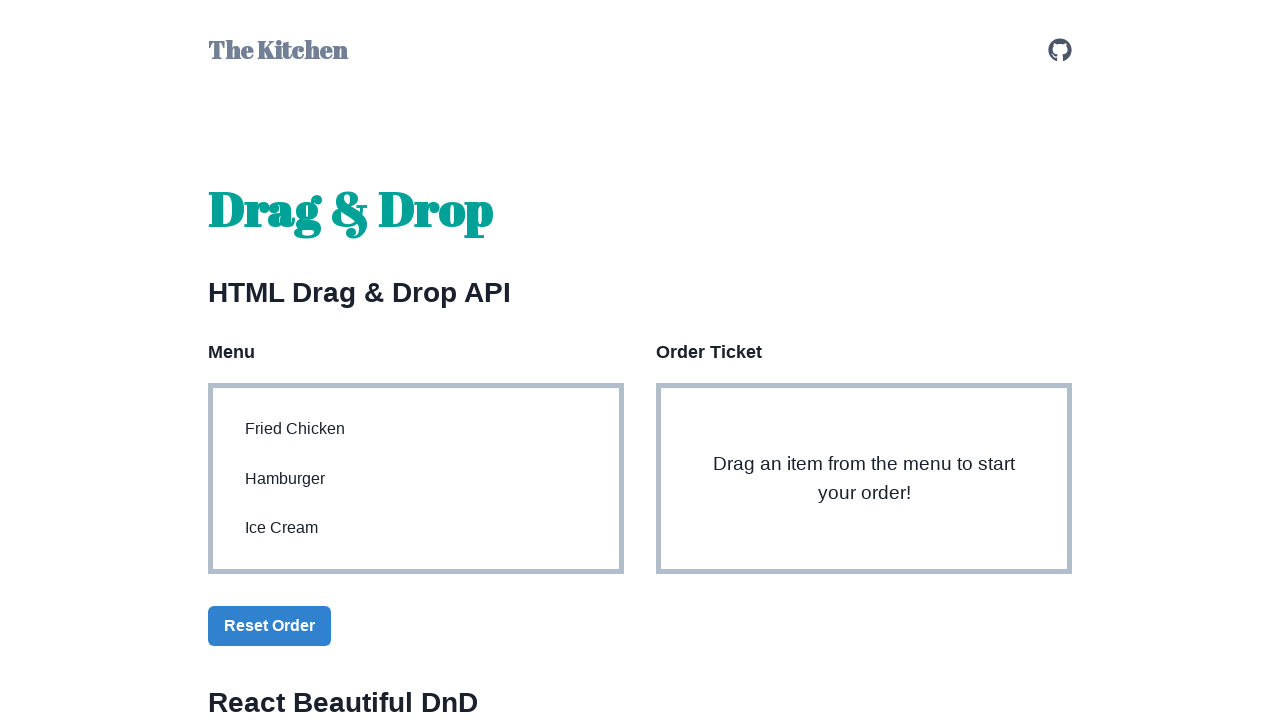

Located hamburger menu item
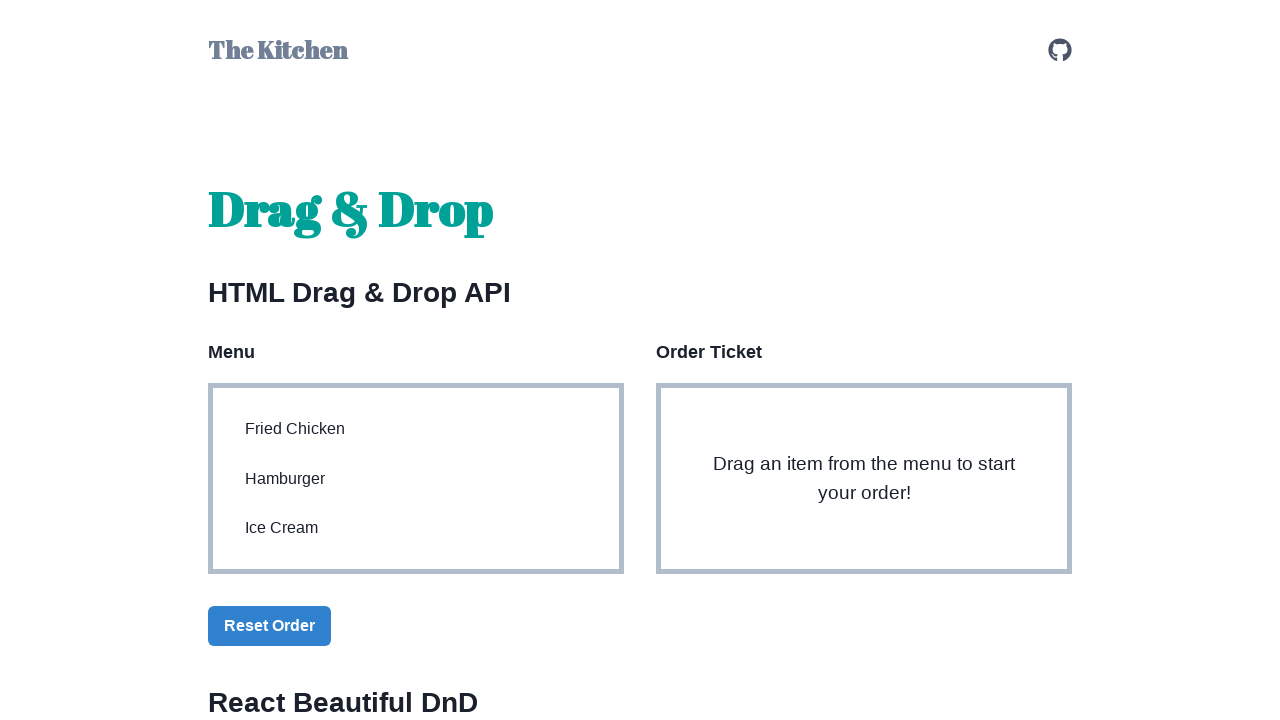

Located ice cream menu item
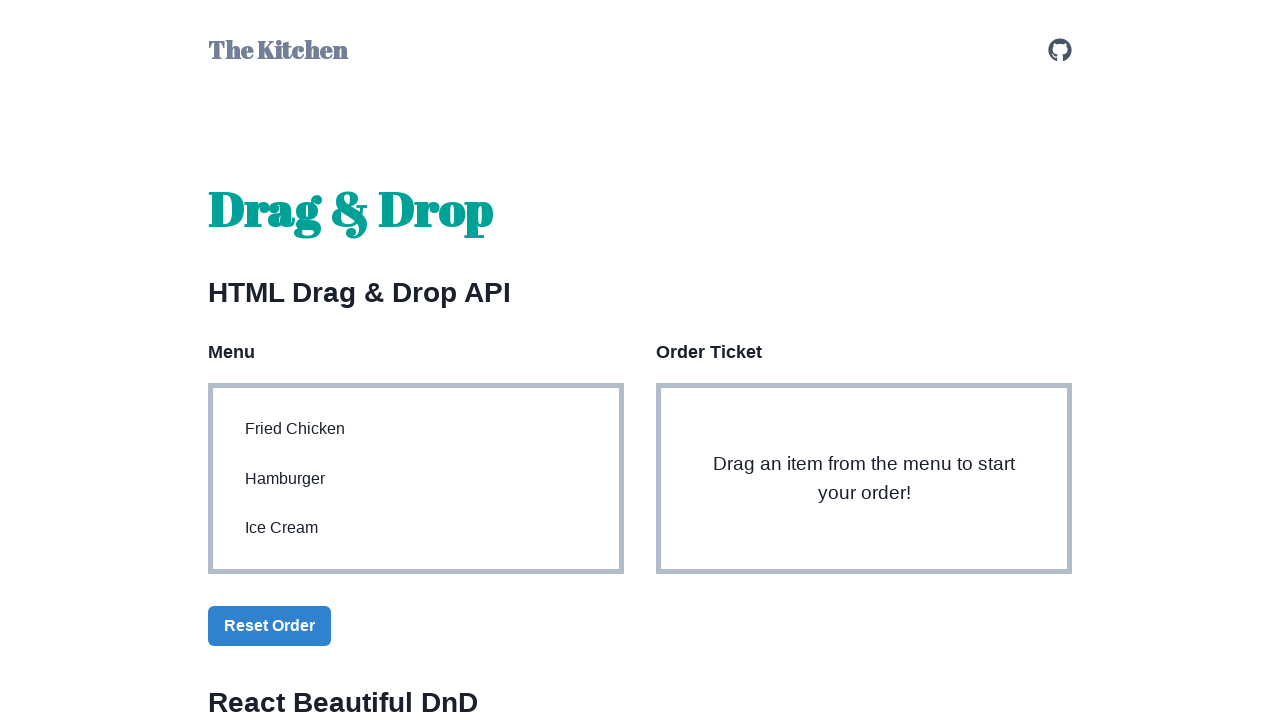

Located plate target area
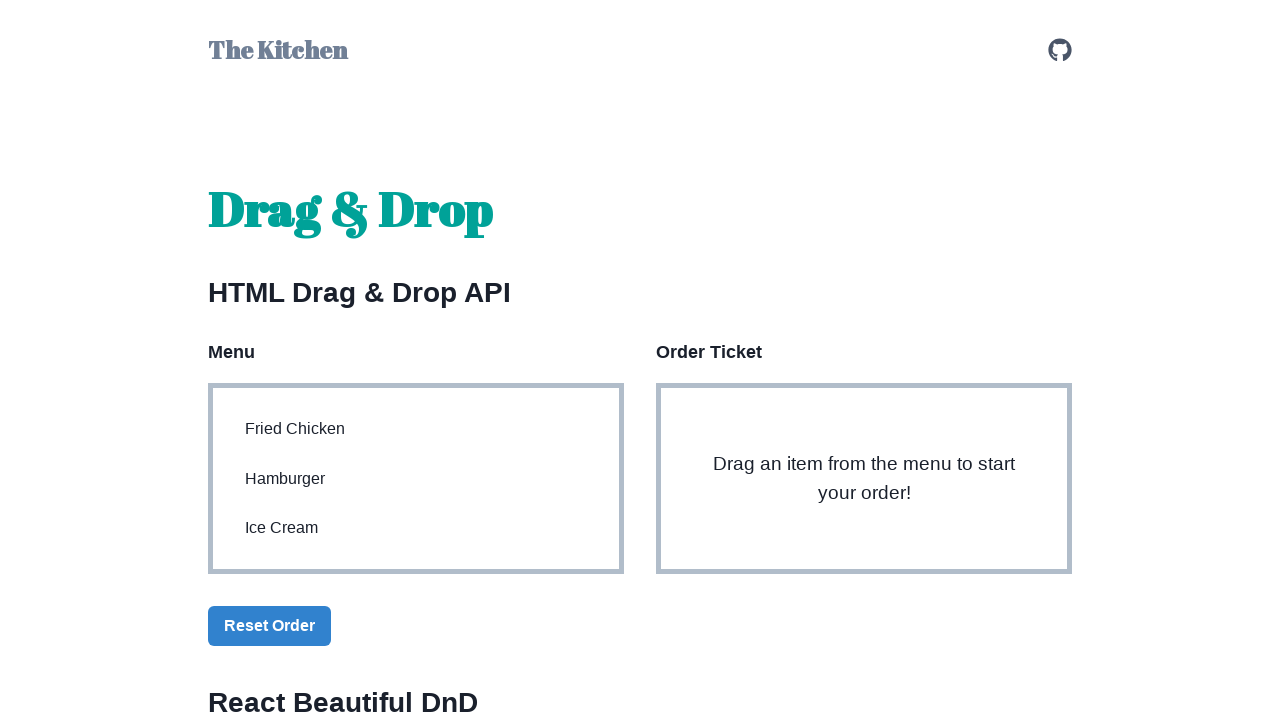

Dragged fried chicken to plate at (864, 479)
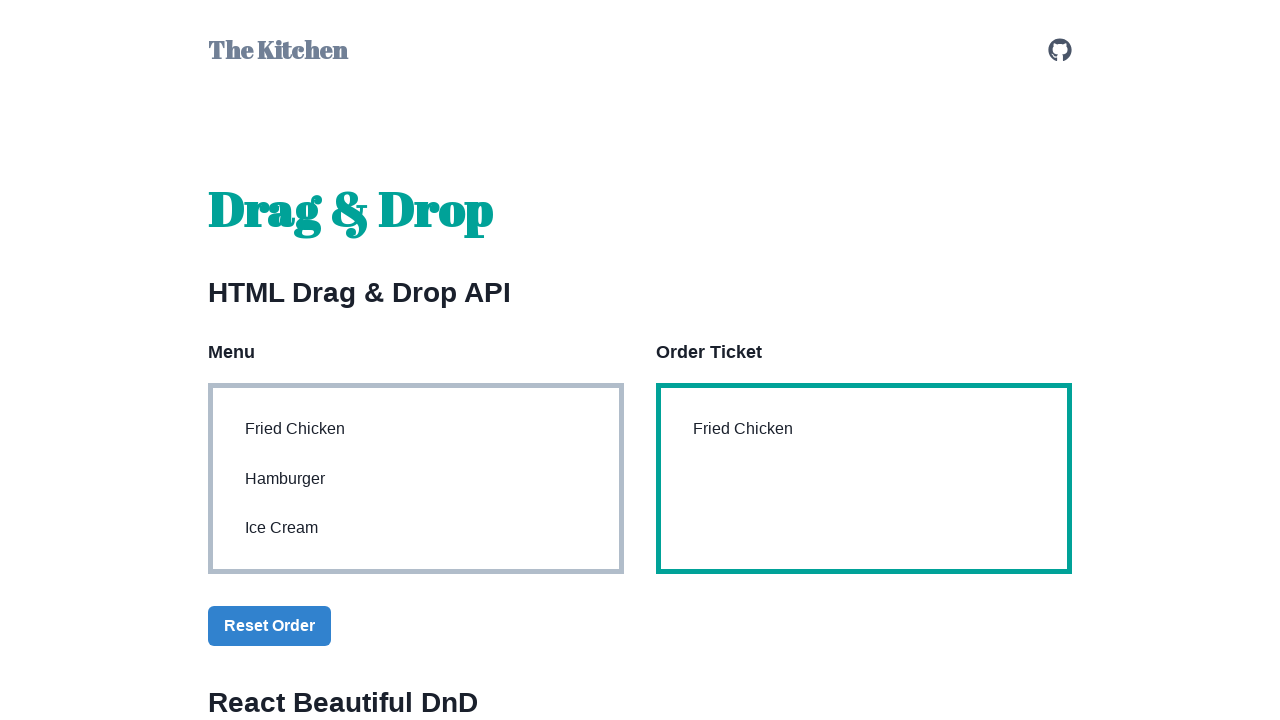

Dragged hamburger to plate at (864, 479)
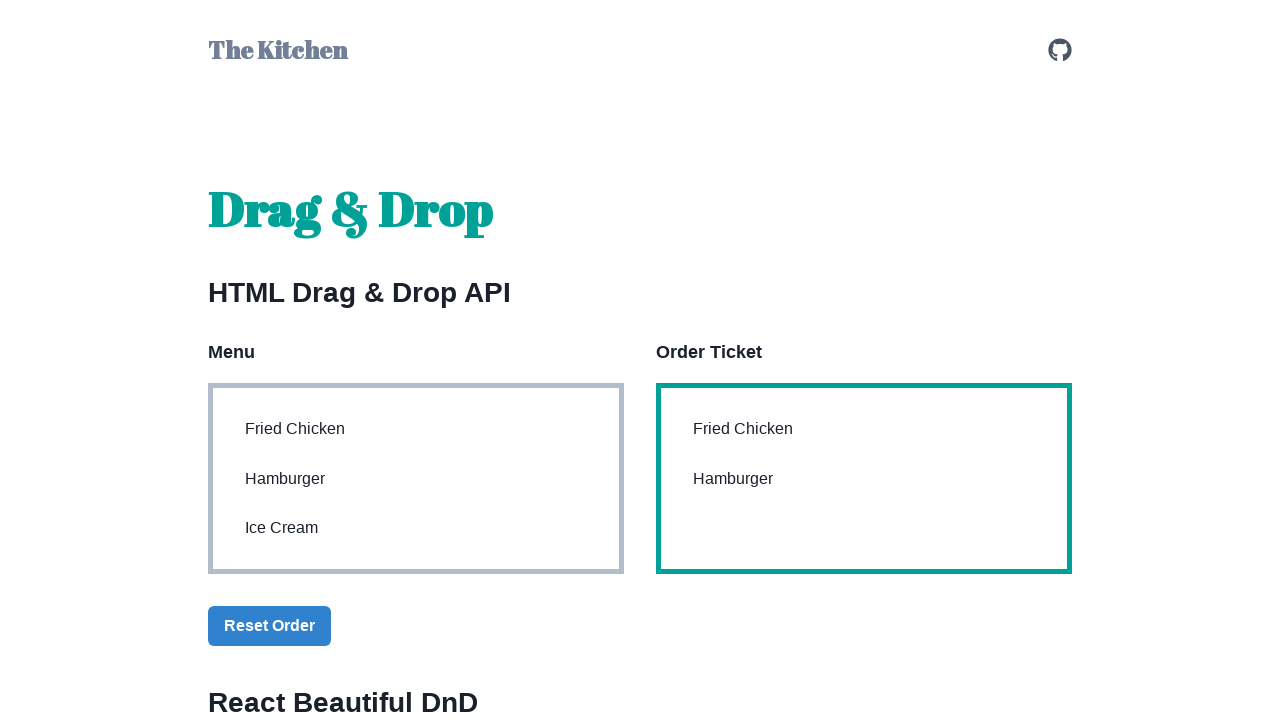

Dragged ice cream to plate at (864, 479)
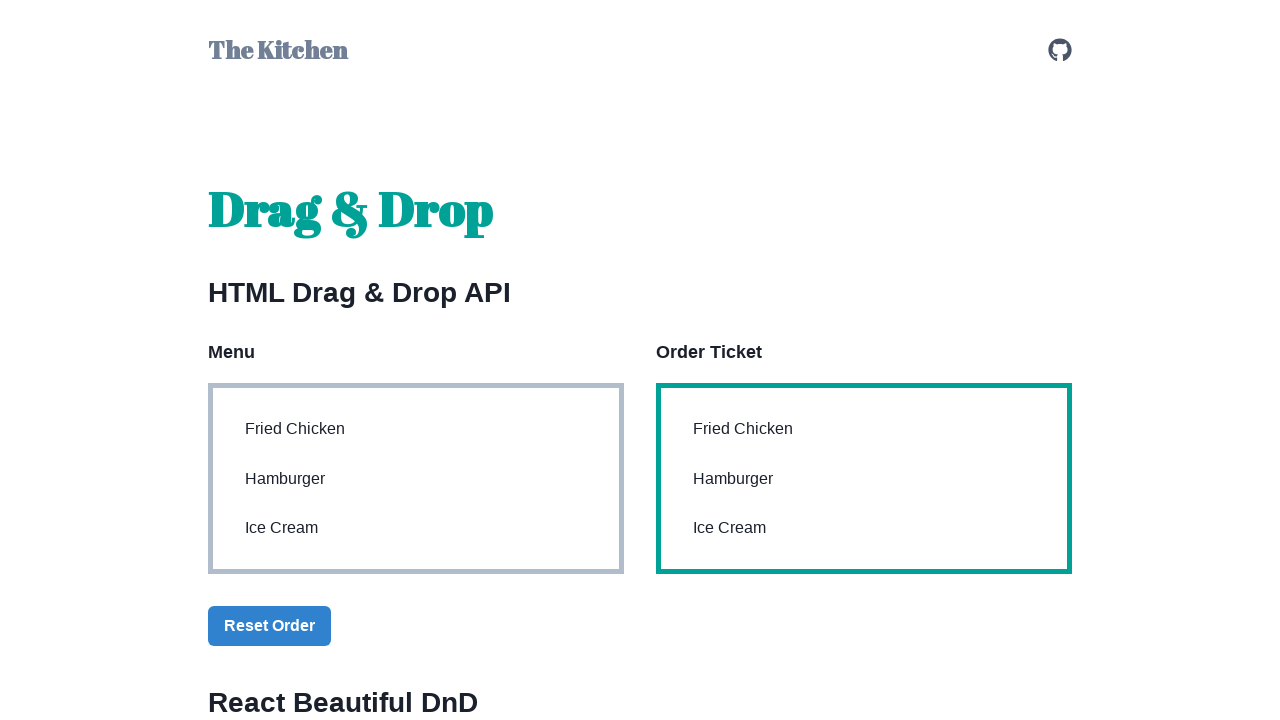

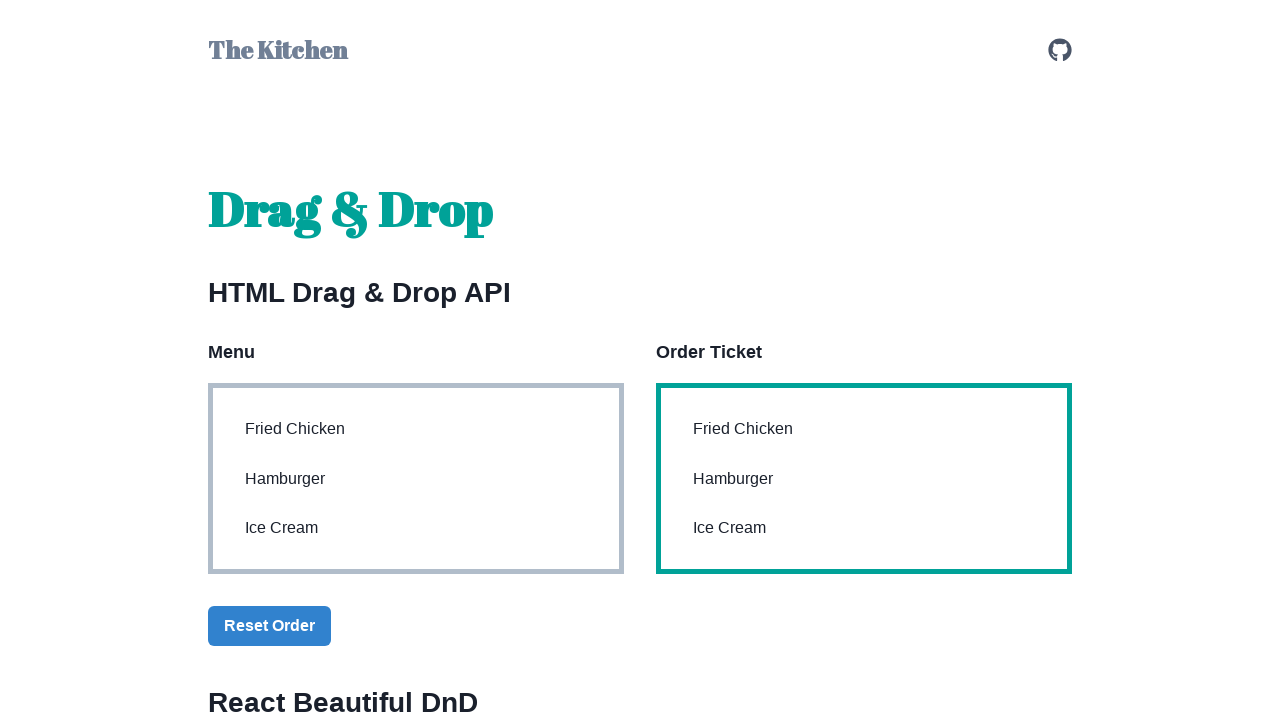